Tests JavaScript confirm dialog interaction by triggering a confirm alert and dismissing it

Starting URL: https://the-internet.herokuapp.com/javascript_alerts

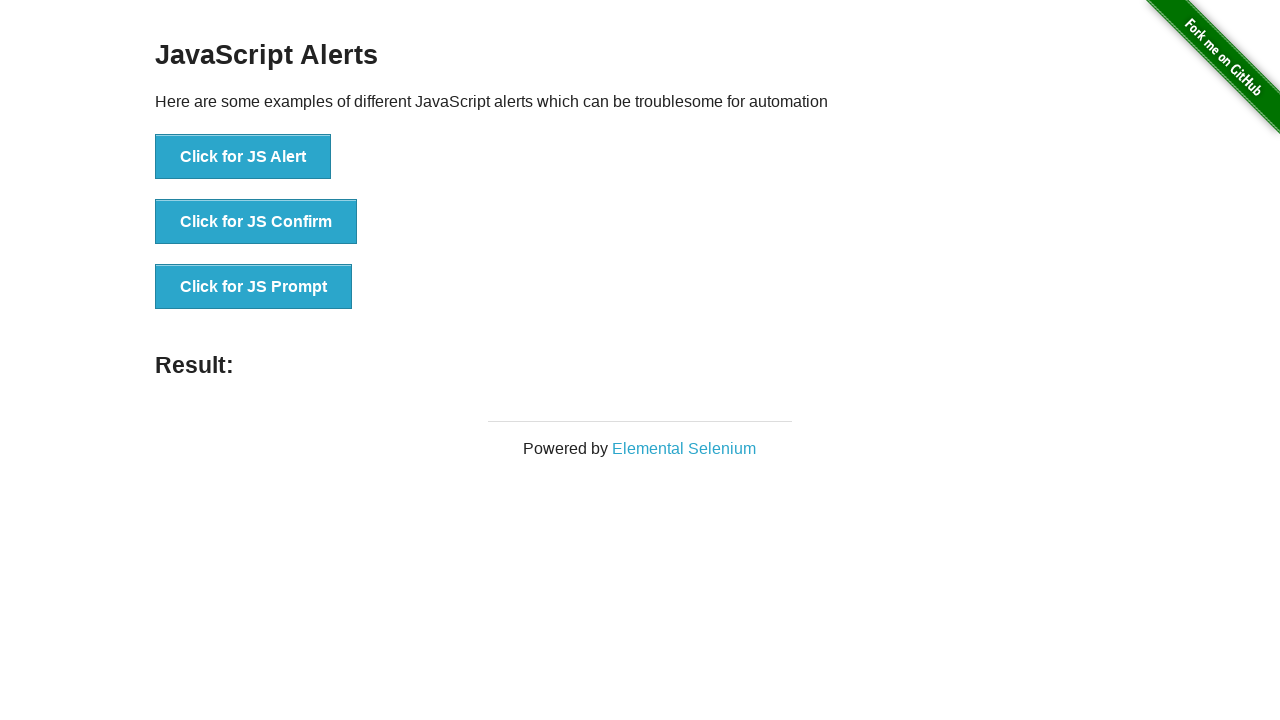

Clicked button to trigger JavaScript confirm dialog at (256, 222) on xpath=//button[text()='Click for JS Confirm']
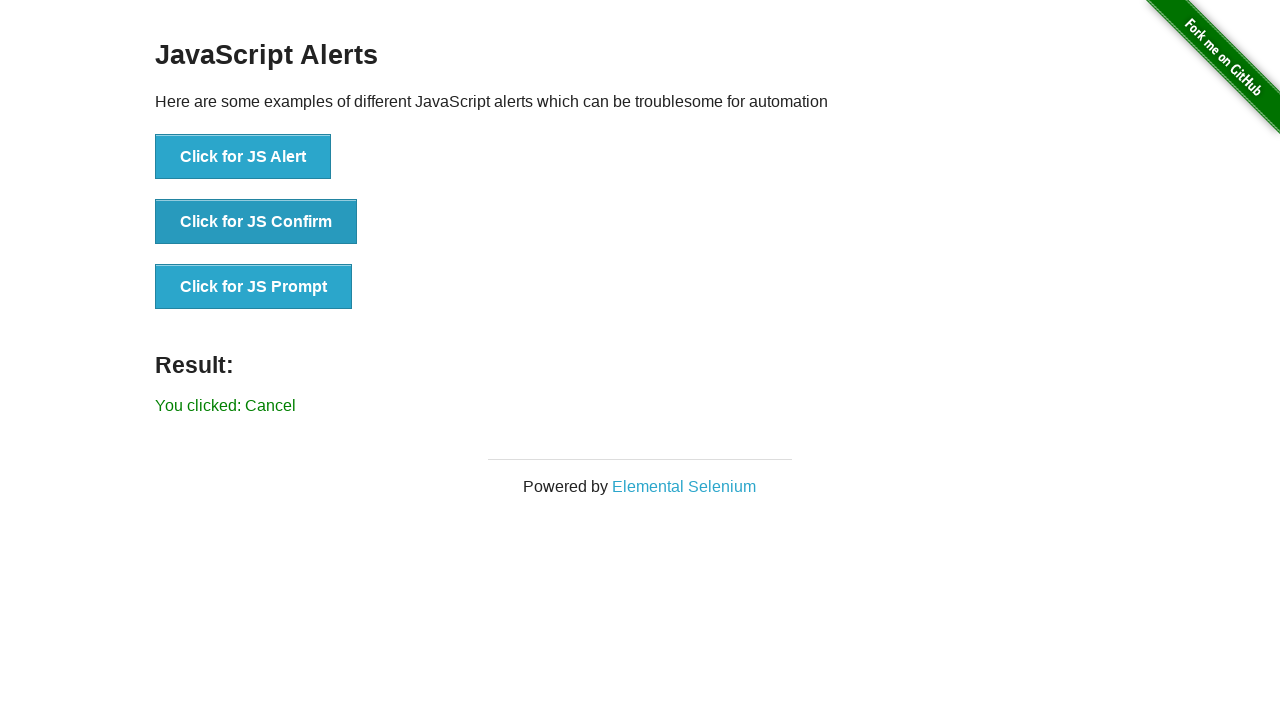

Set up dialog handler to dismiss confirm dialog
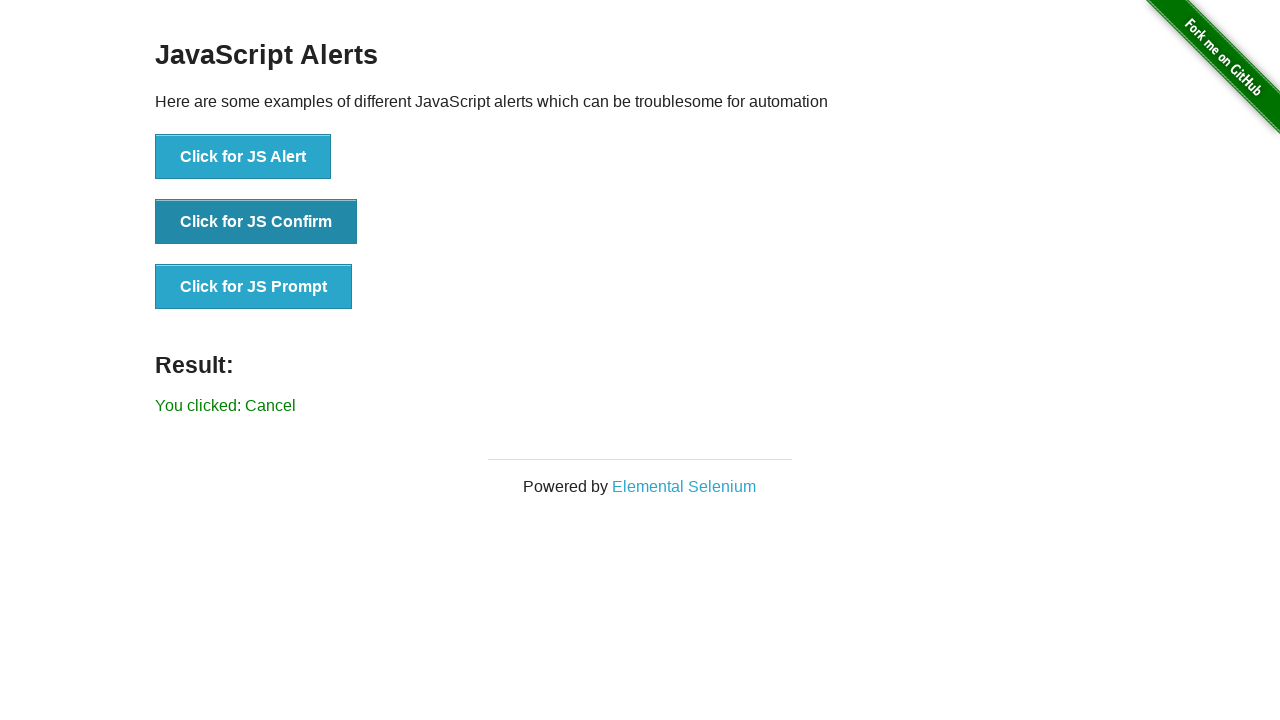

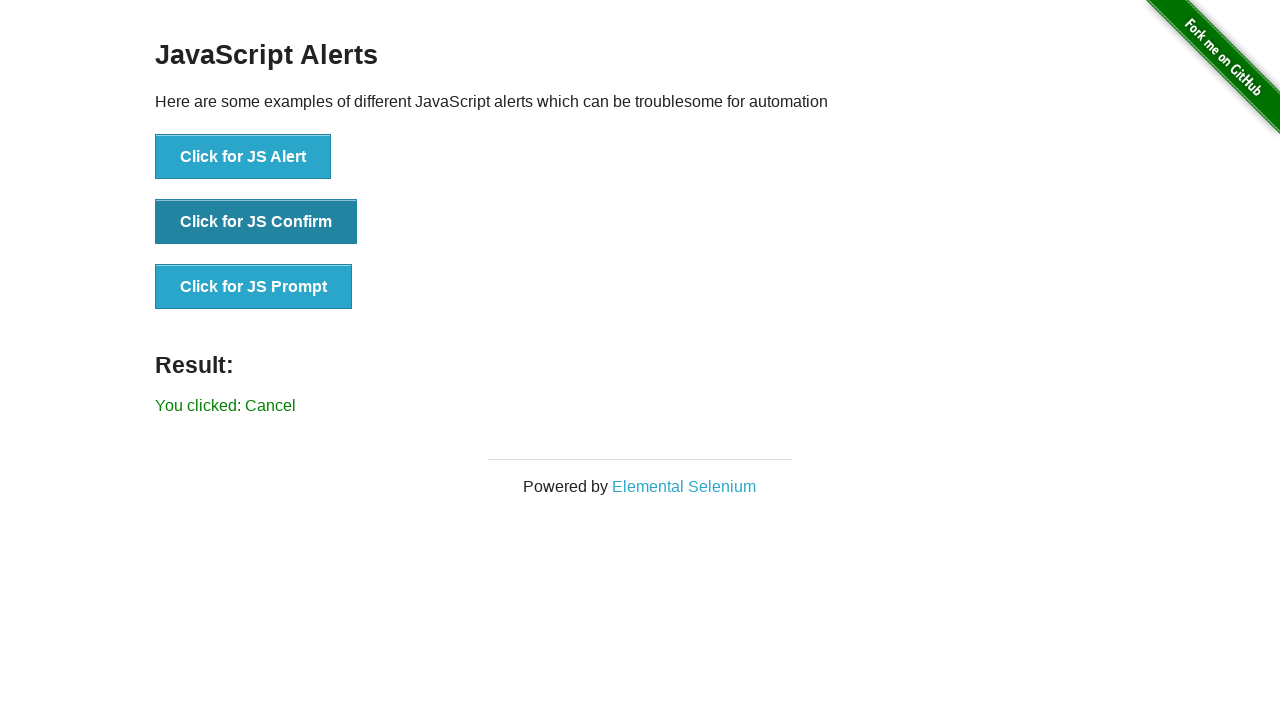